Tests that a todo item is removed if edited to an empty string

Starting URL: https://demo.playwright.dev/todomvc

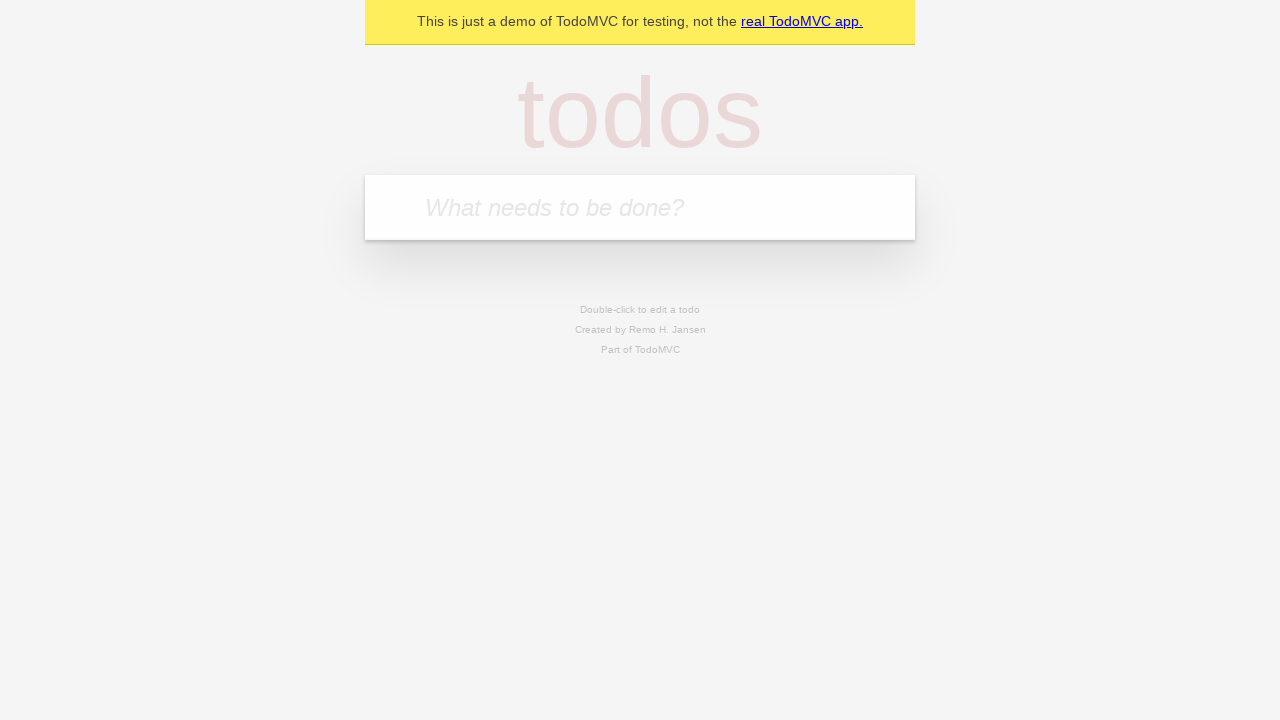

Filled todo input with 'buy some cheese' on internal:attr=[placeholder="What needs to be done?"i]
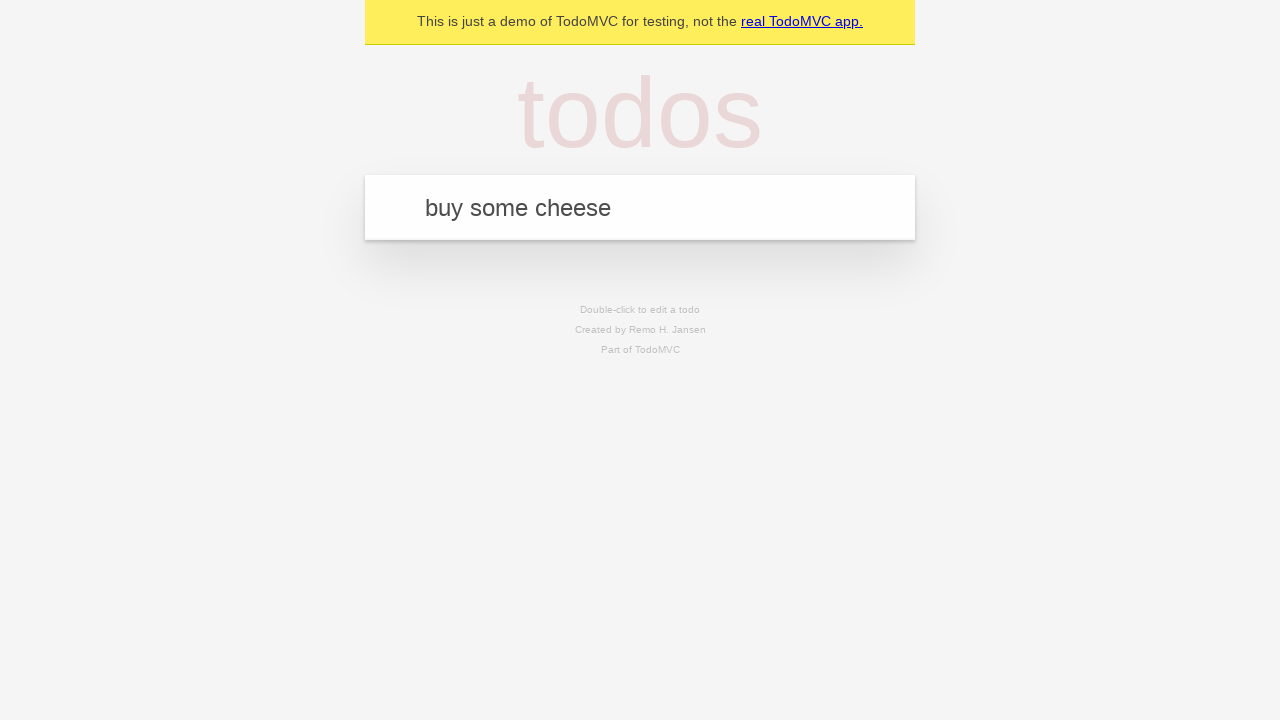

Pressed Enter to create todo 'buy some cheese' on internal:attr=[placeholder="What needs to be done?"i]
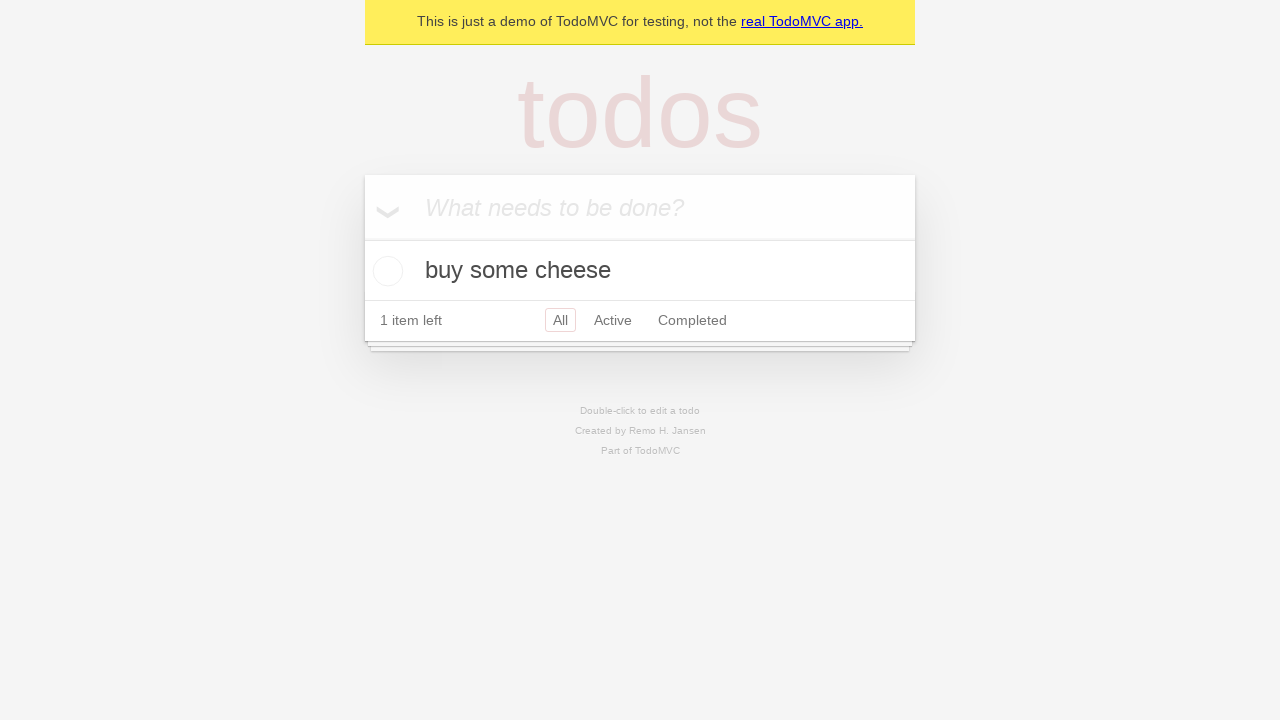

Filled todo input with 'feed the cat' on internal:attr=[placeholder="What needs to be done?"i]
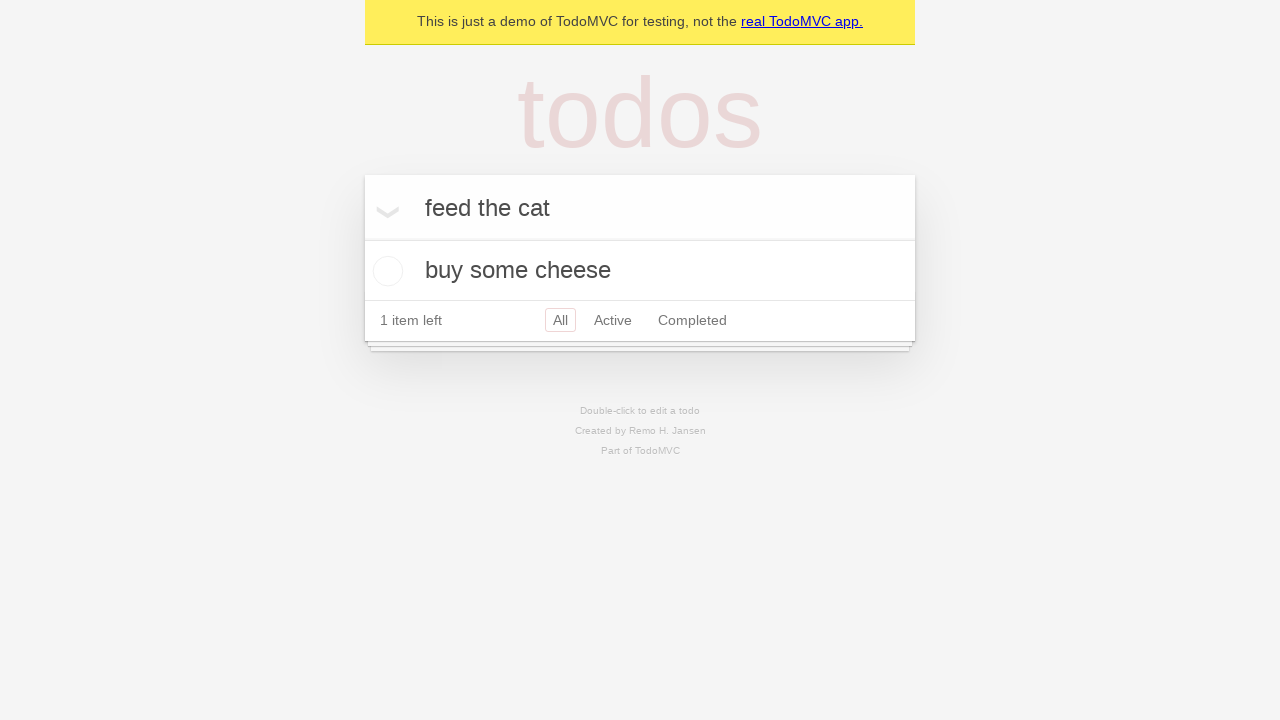

Pressed Enter to create todo 'feed the cat' on internal:attr=[placeholder="What needs to be done?"i]
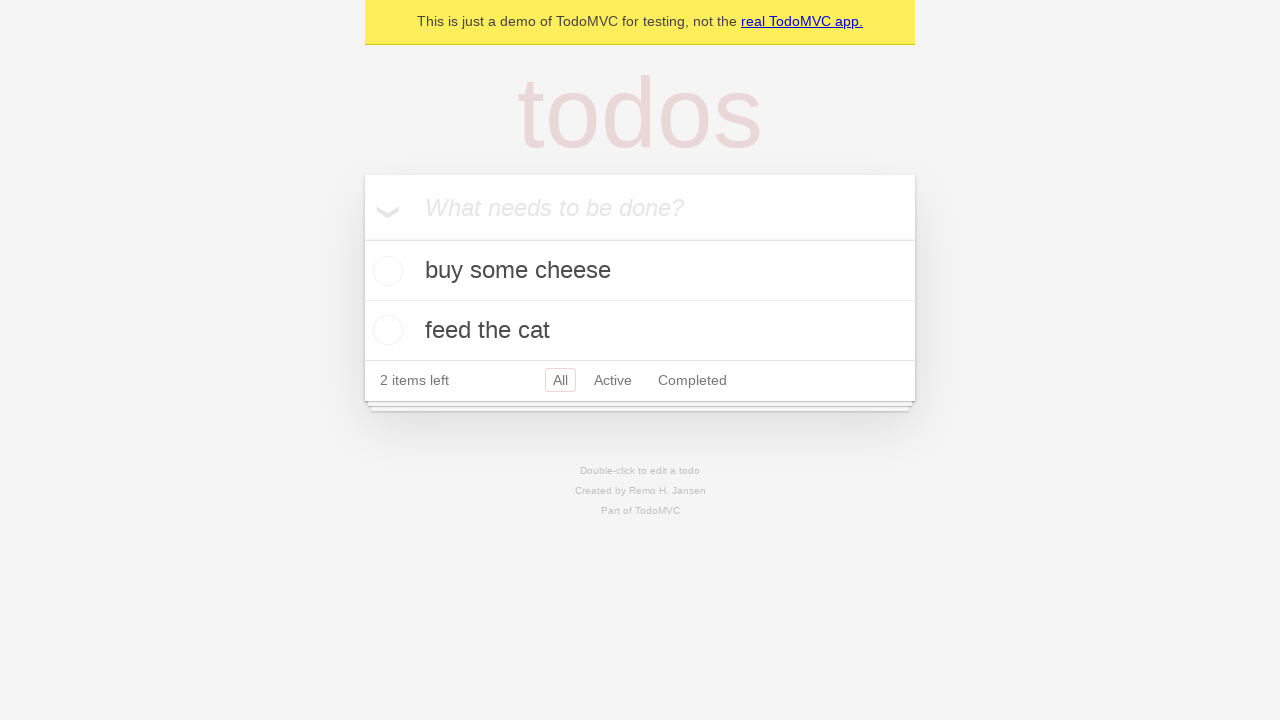

Filled todo input with 'book a doctors appointment' on internal:attr=[placeholder="What needs to be done?"i]
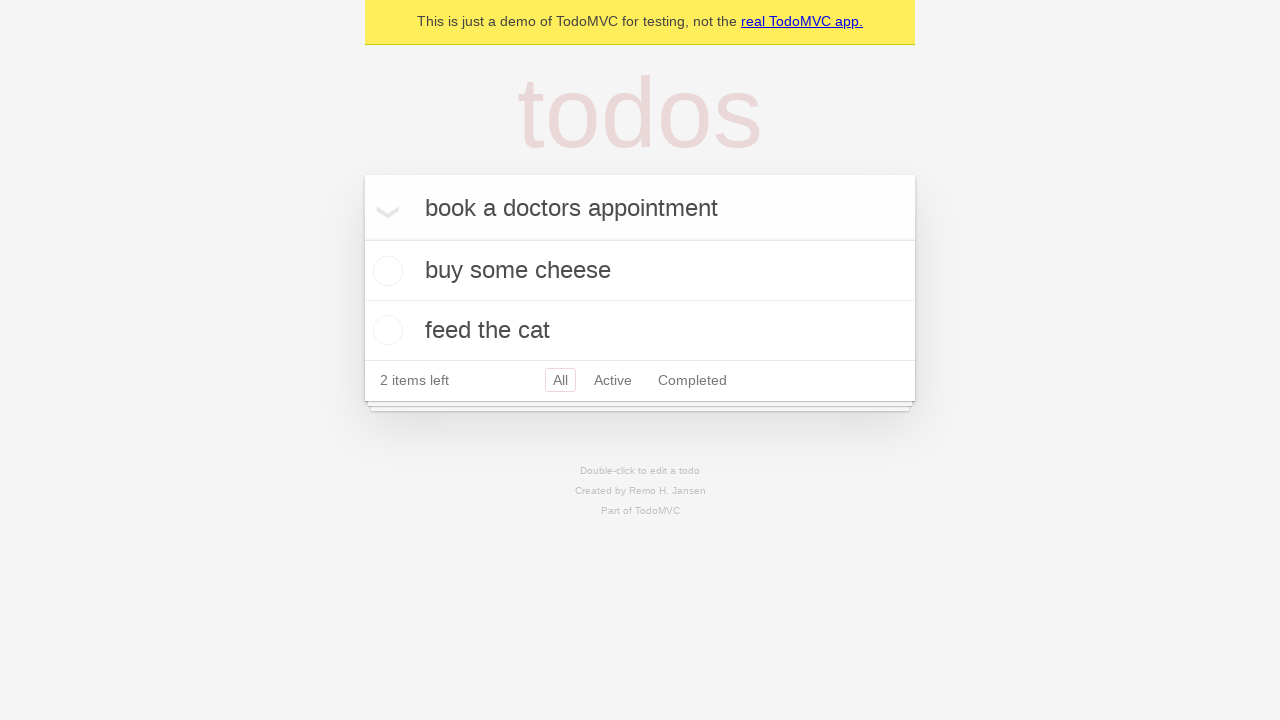

Pressed Enter to create todo 'book a doctors appointment' on internal:attr=[placeholder="What needs to be done?"i]
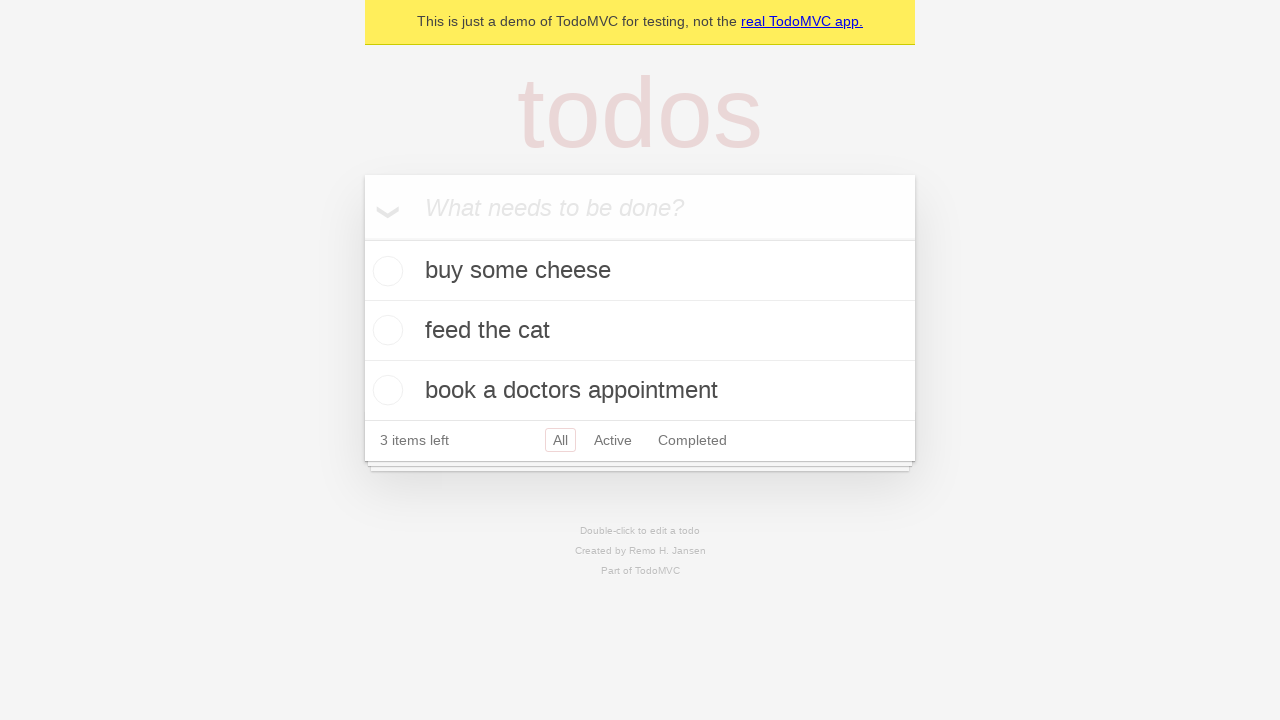

Double-clicked second todo item to enter edit mode at (640, 331) on internal:testid=[data-testid="todo-item"s] >> nth=1
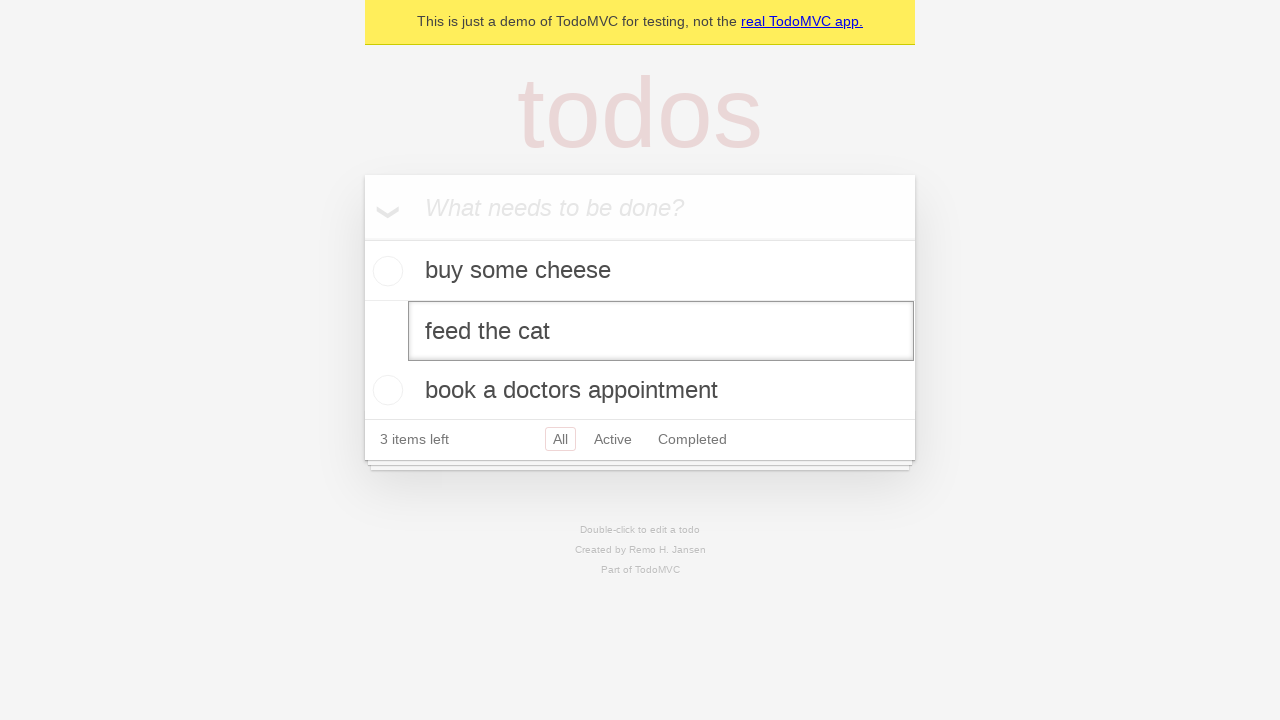

Cleared the edit input field on internal:testid=[data-testid="todo-item"s] >> nth=1 >> internal:role=textbox[nam
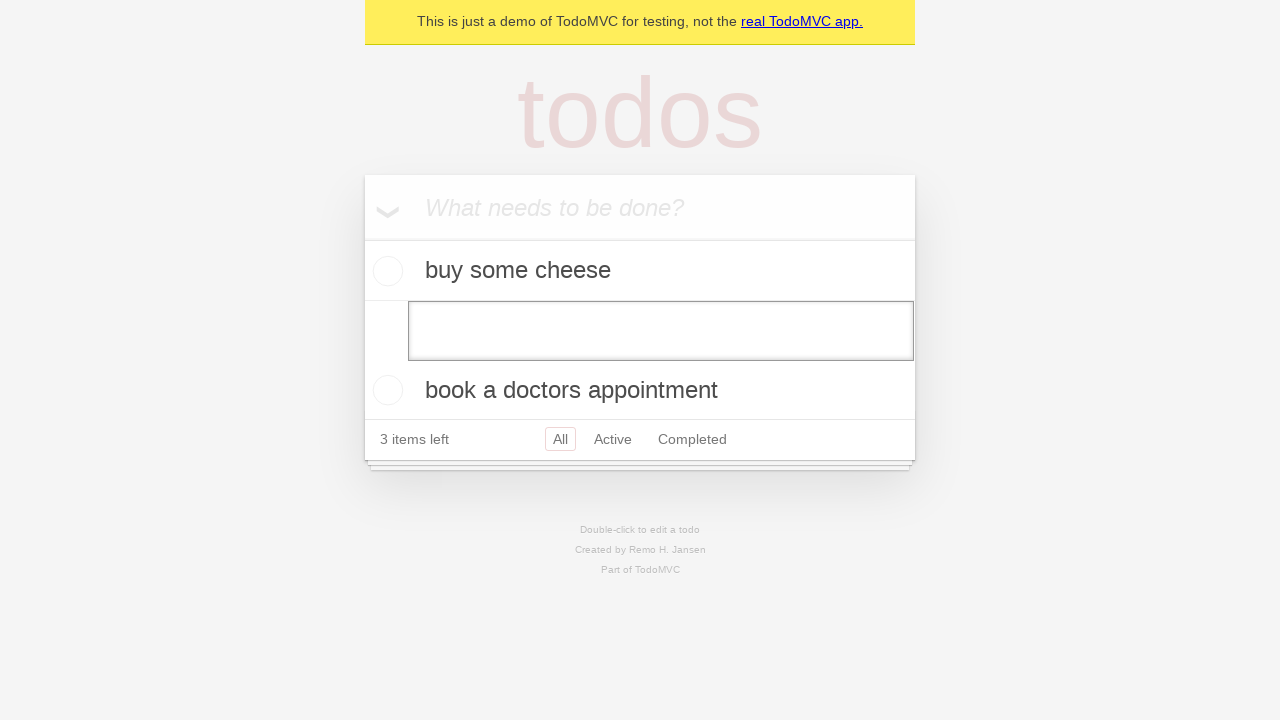

Pressed Enter to confirm empty text, removing the todo item on internal:testid=[data-testid="todo-item"s] >> nth=1 >> internal:role=textbox[nam
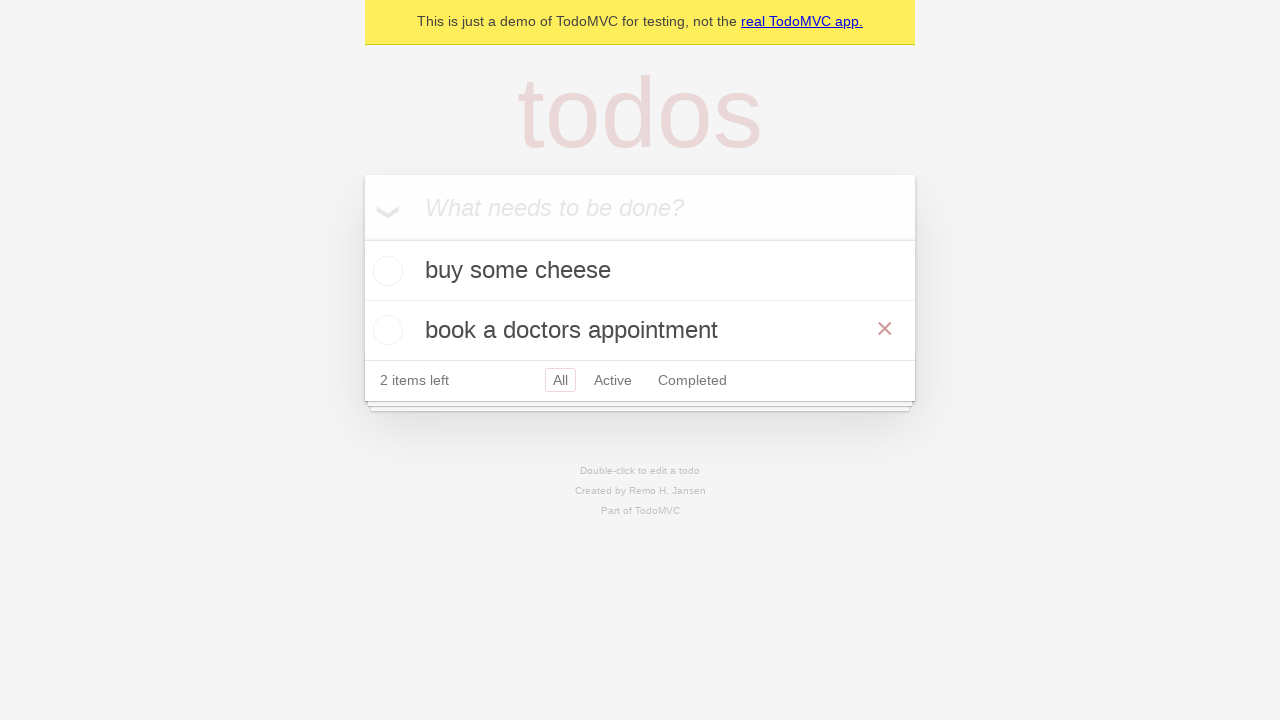

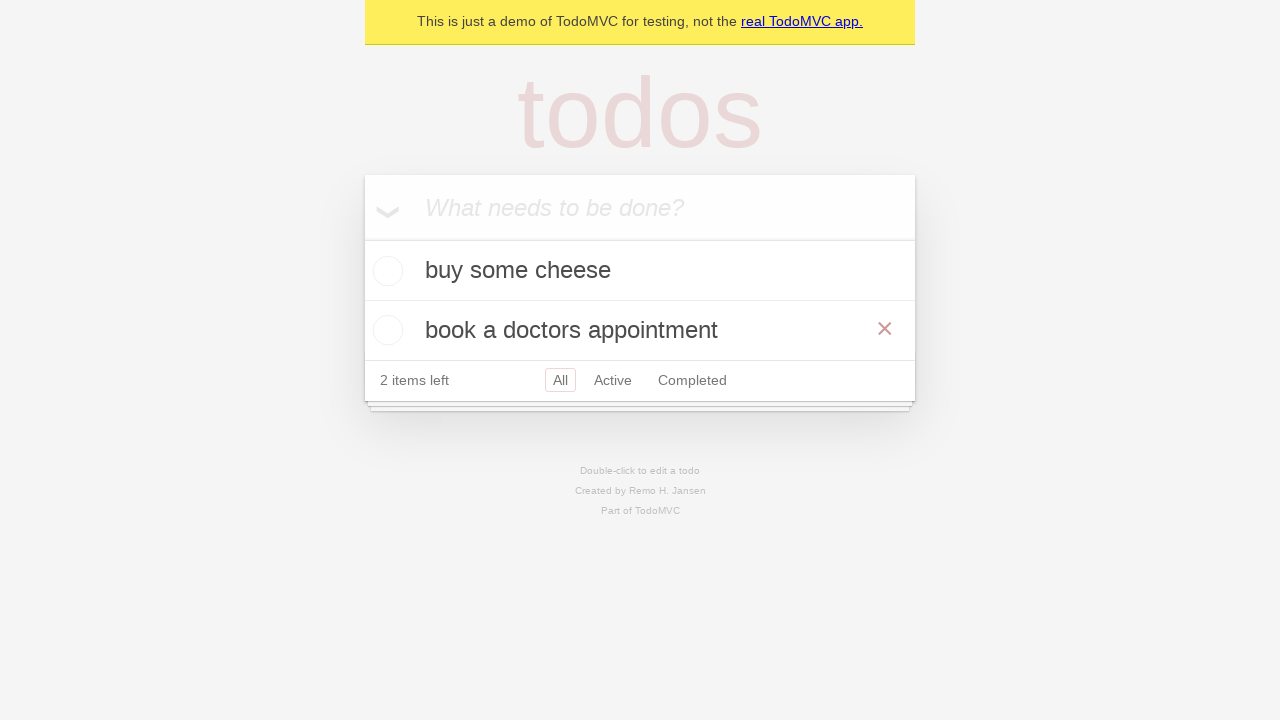